Tests navigation from the Labirint club page by clicking on the "actions" link and verifying the URL redirects correctly to the actions page.

Starting URL: https://www.labirint.ru/club/

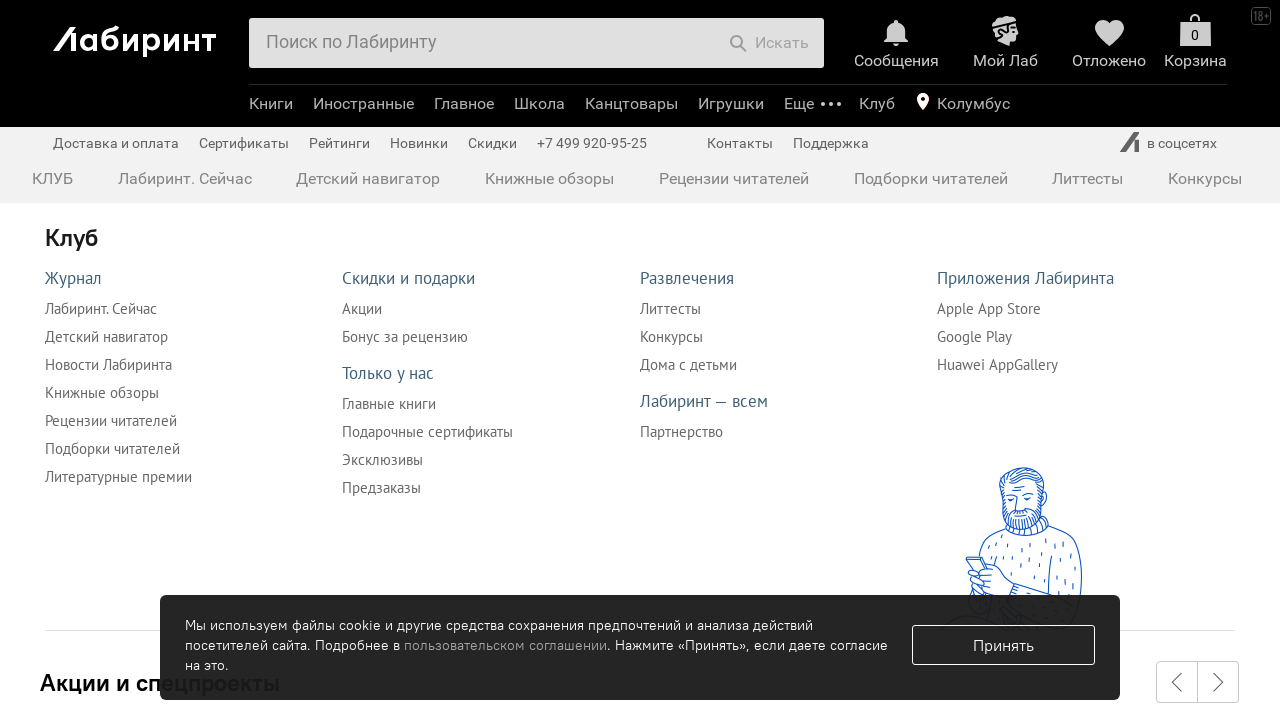

Clicked on the 'actions' link from Labirint club page at (362, 308) on xpath=//a[@href="/actions/"]
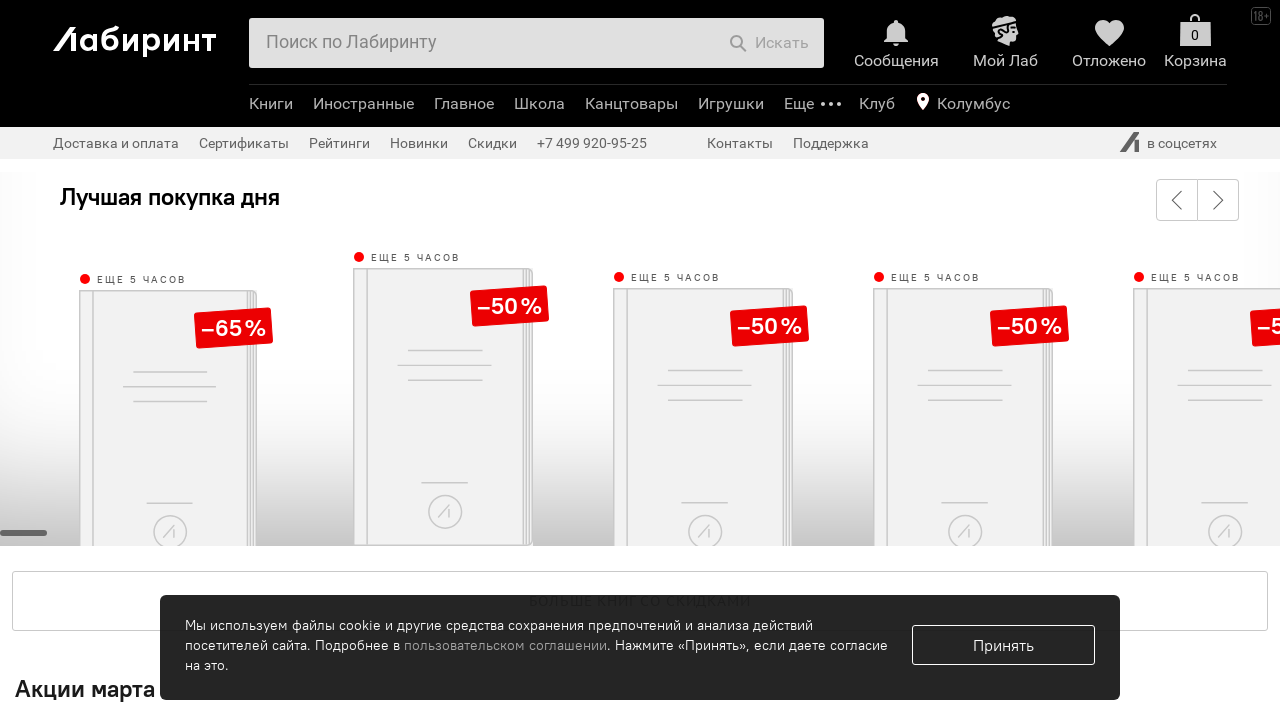

Verified successful navigation to actions page (https://www.labirint.ru/actions/)
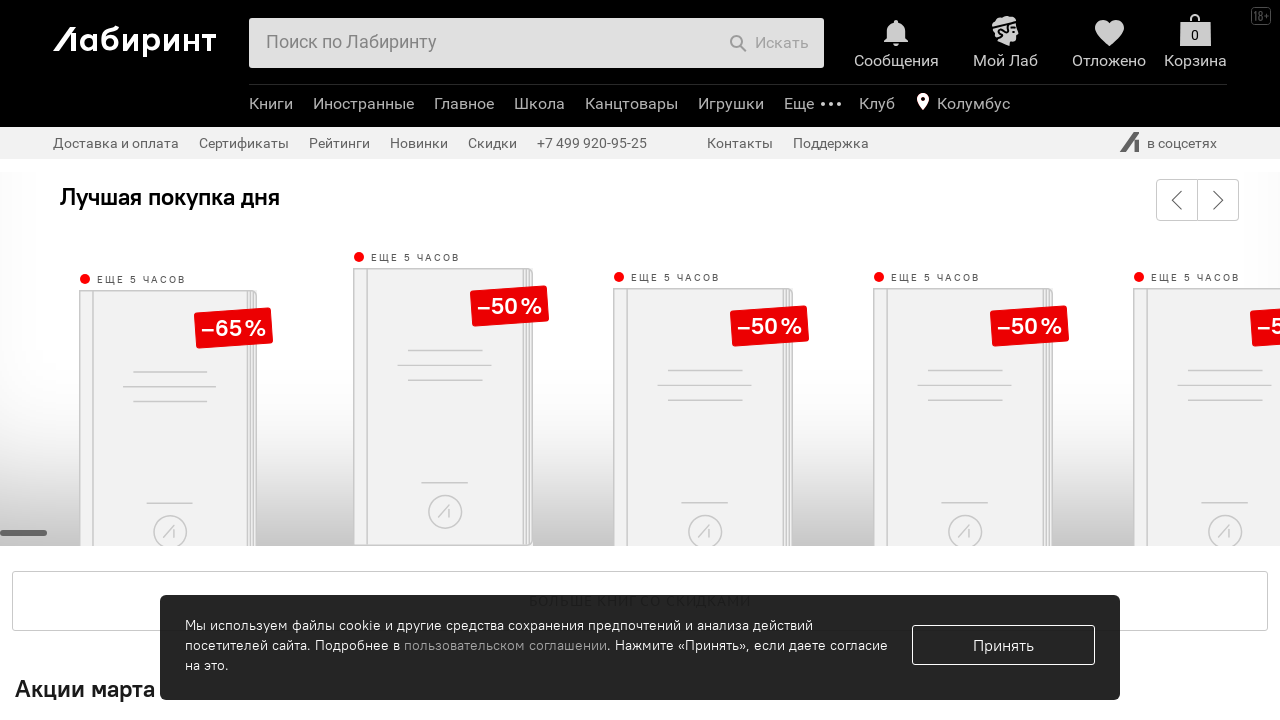

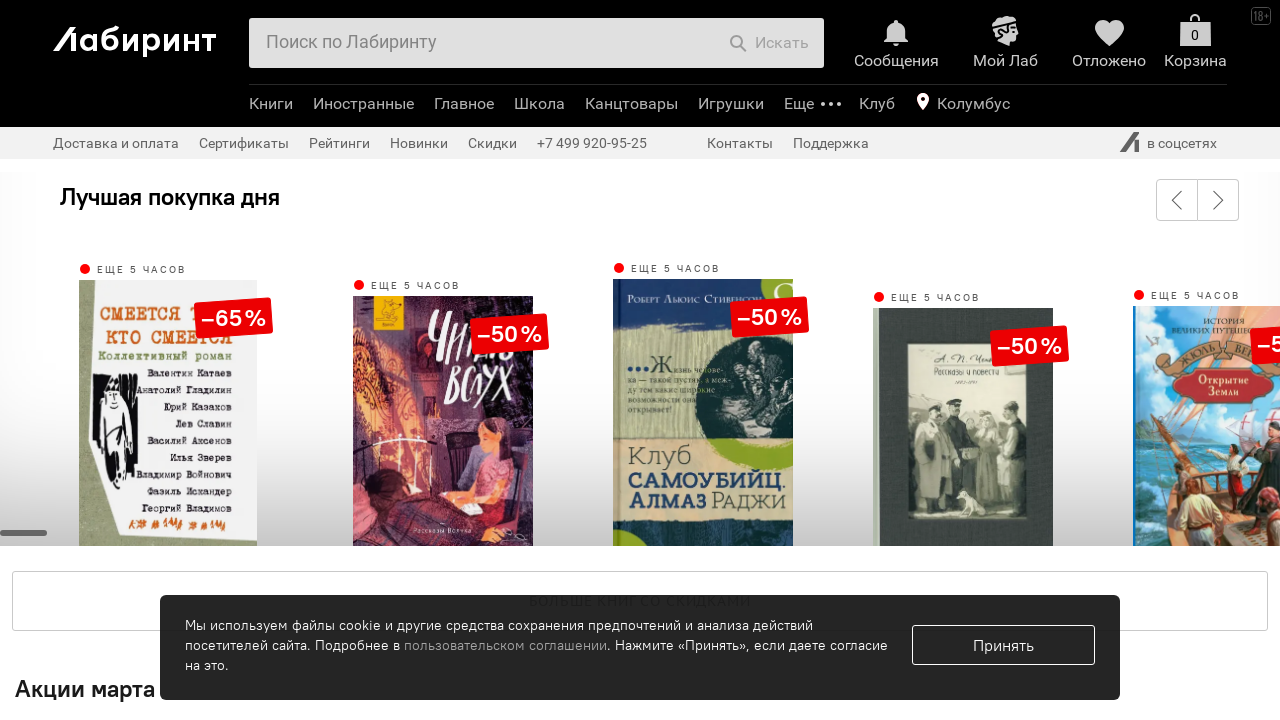